Tests keyboard actions by typing text and using keyboard shortcuts to select all text

Starting URL: https://www.lambdatest.com/selenium-playground/simple-form-demo

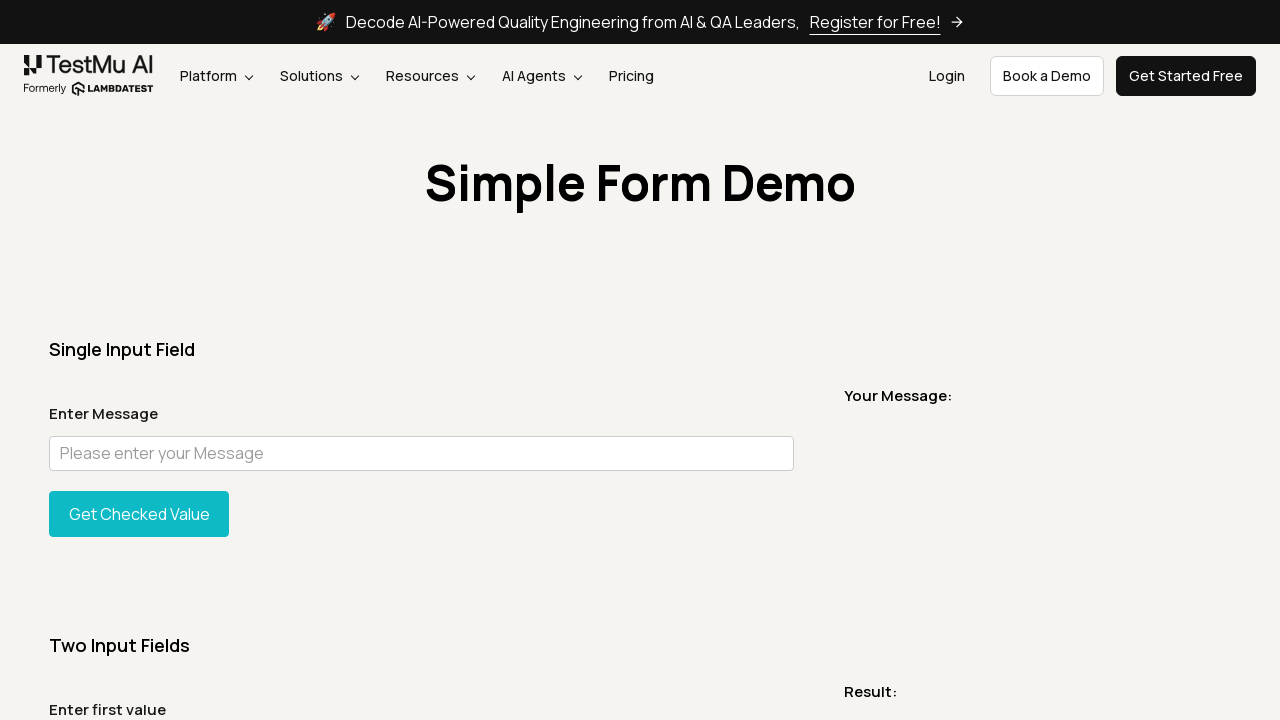

Filled user message field with 'my text' on #user-message
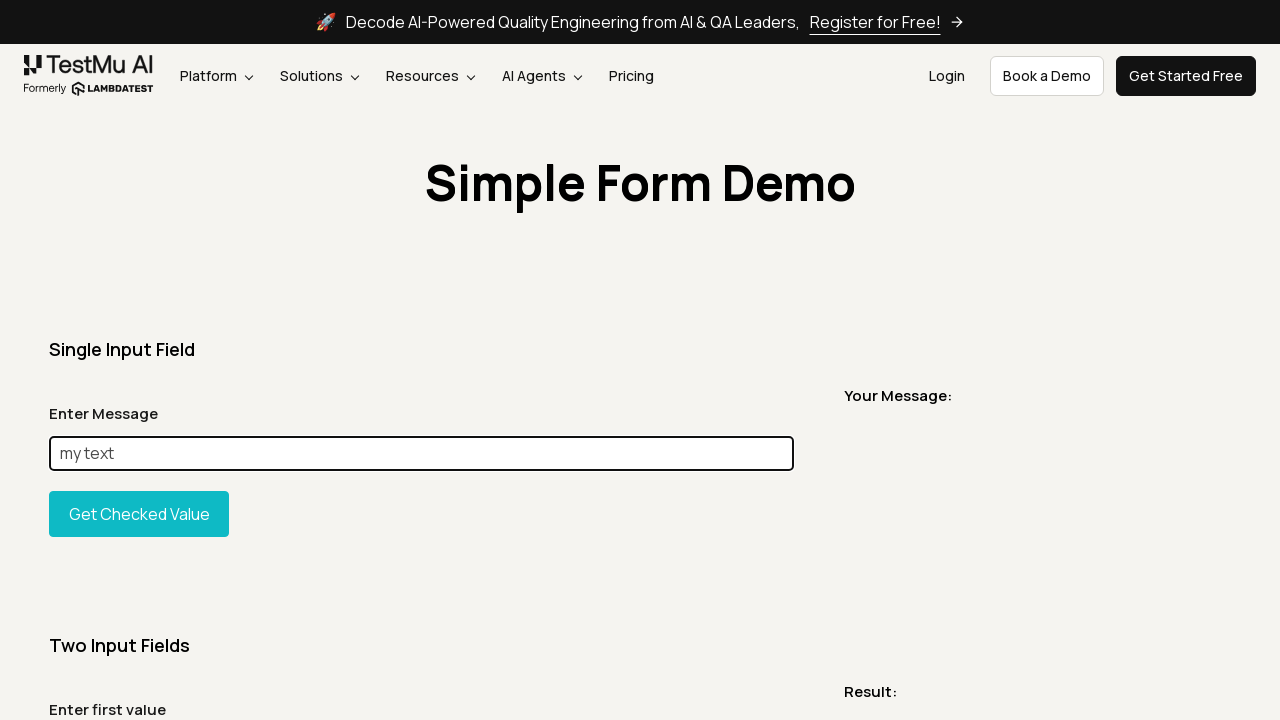

Clicked on user message input field at (421, 453) on #user-message
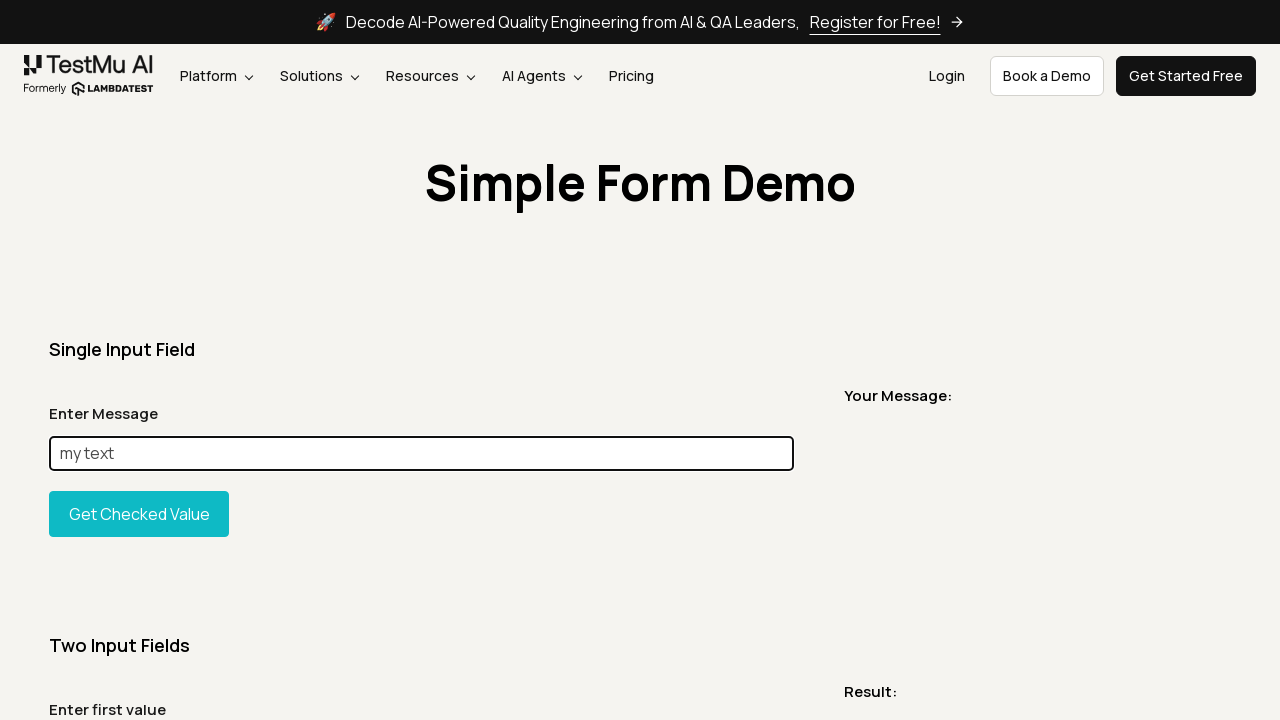

Selected all text in input field using Ctrl+A keyboard shortcut
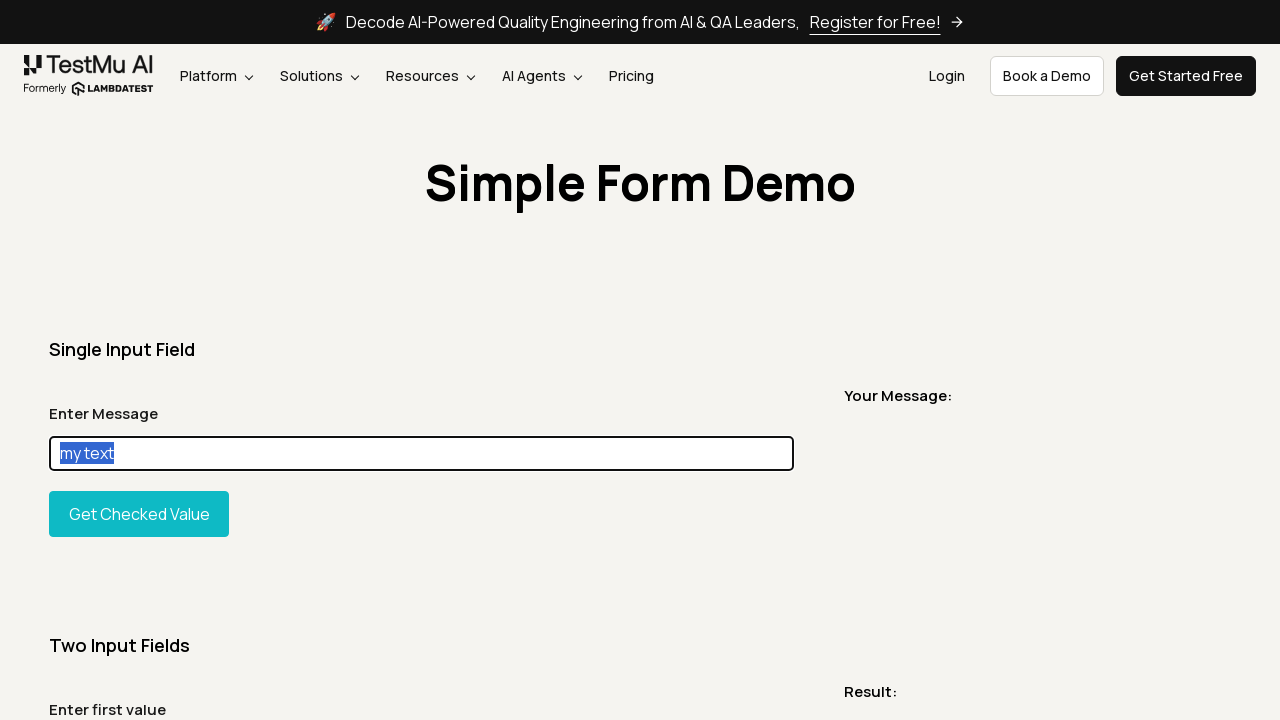

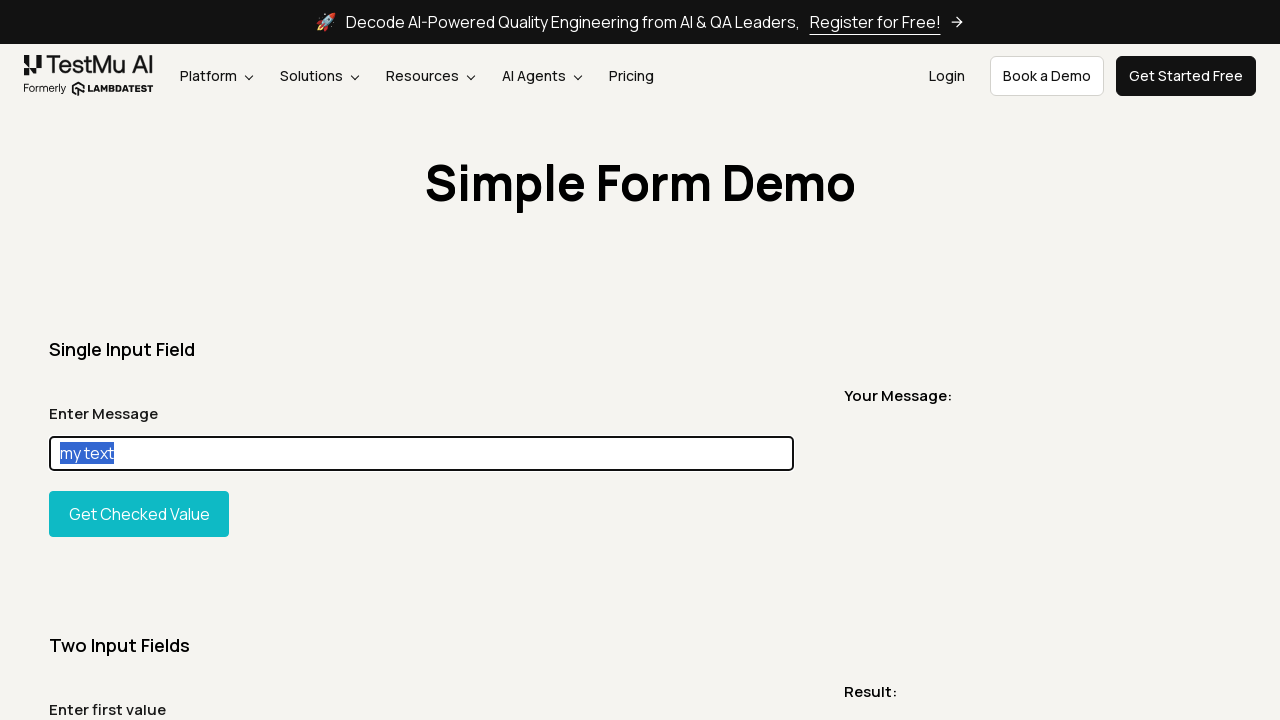